Tests window handling by verifying page text and title, clicking a link that opens a new window, verifying the new window's title, and switching back to the original window to verify its title.

Starting URL: https://the-internet.herokuapp.com/windows

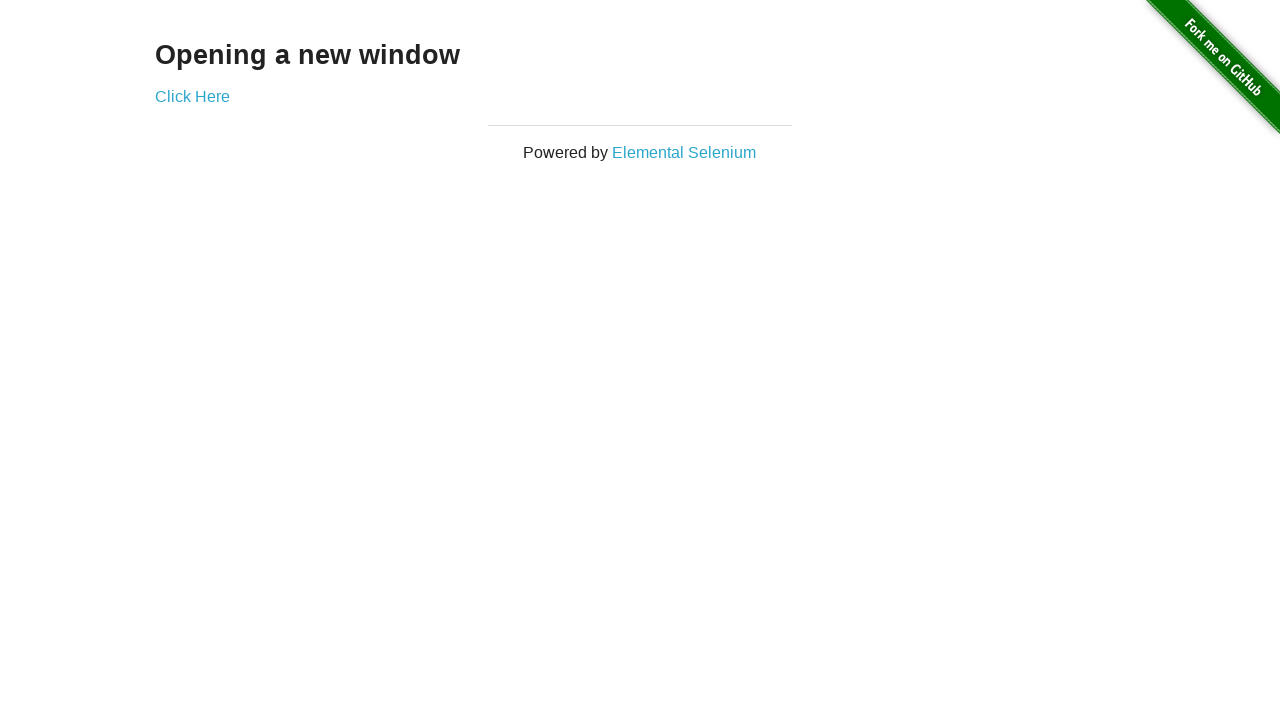

Verified heading text 'Opening a new window' is present
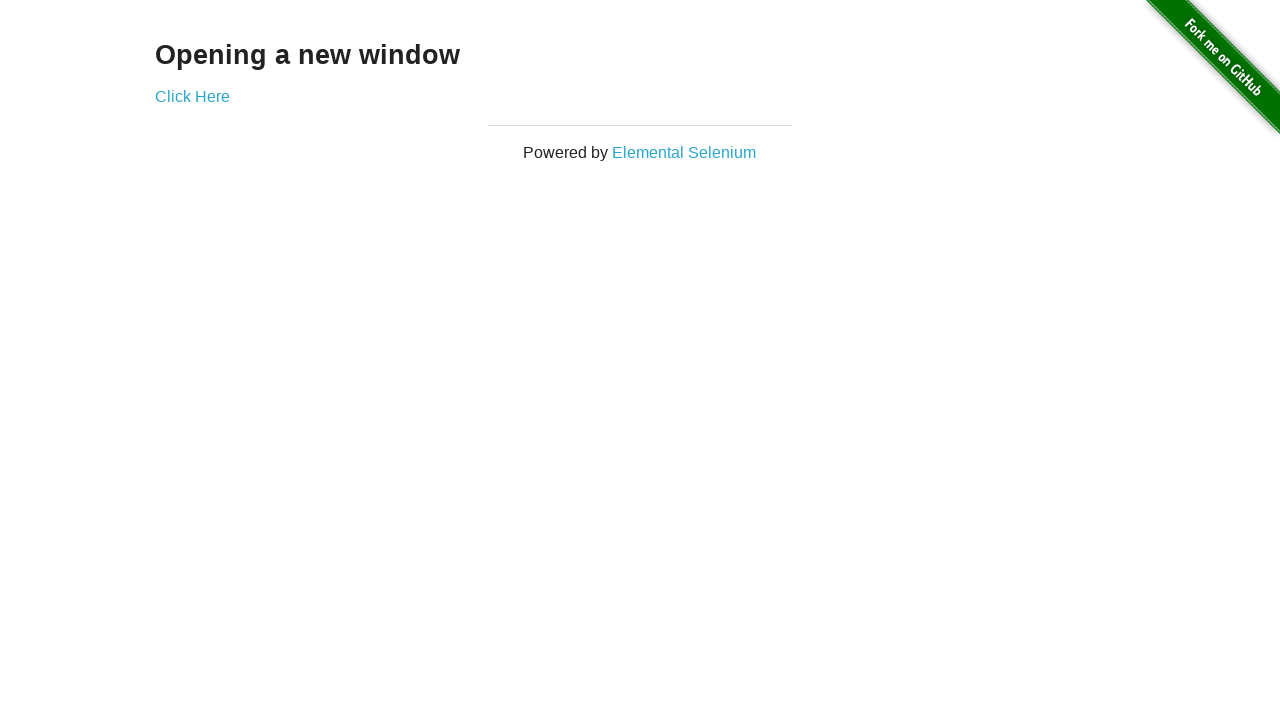

Verified page title is 'The Internet'
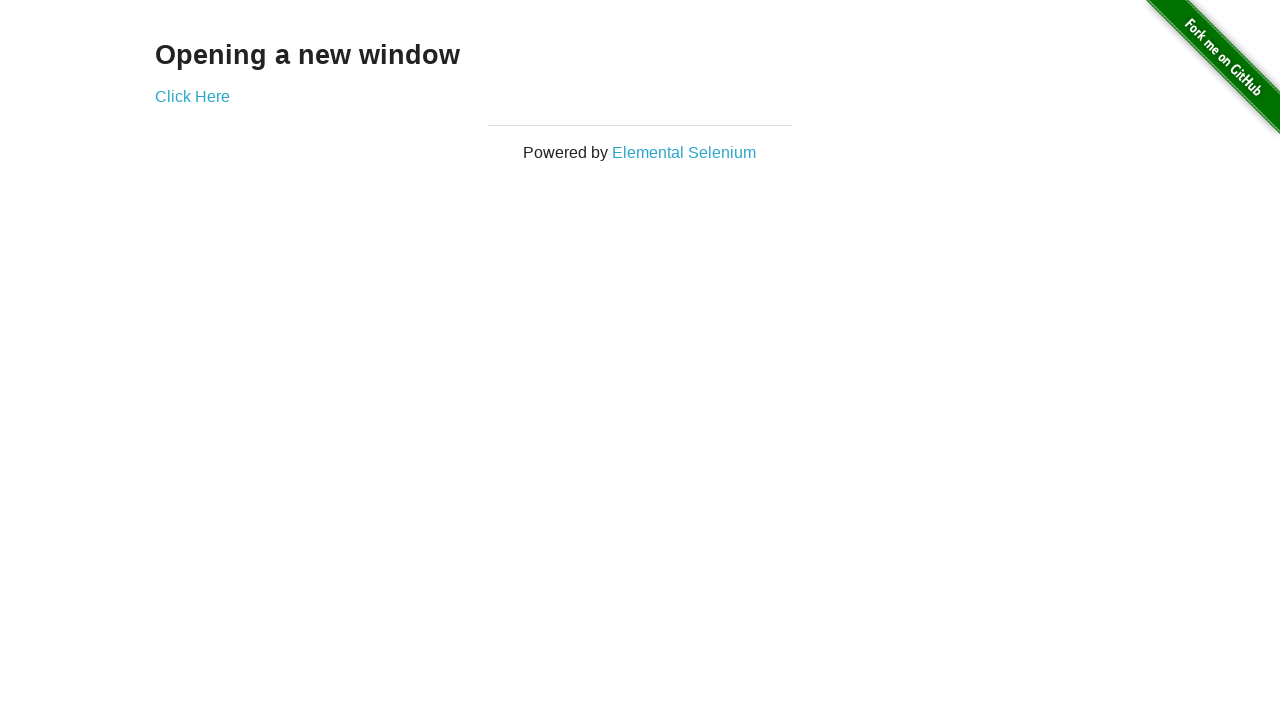

Clicked 'Click Here' link to open new window at (192, 96) on text=Click Here
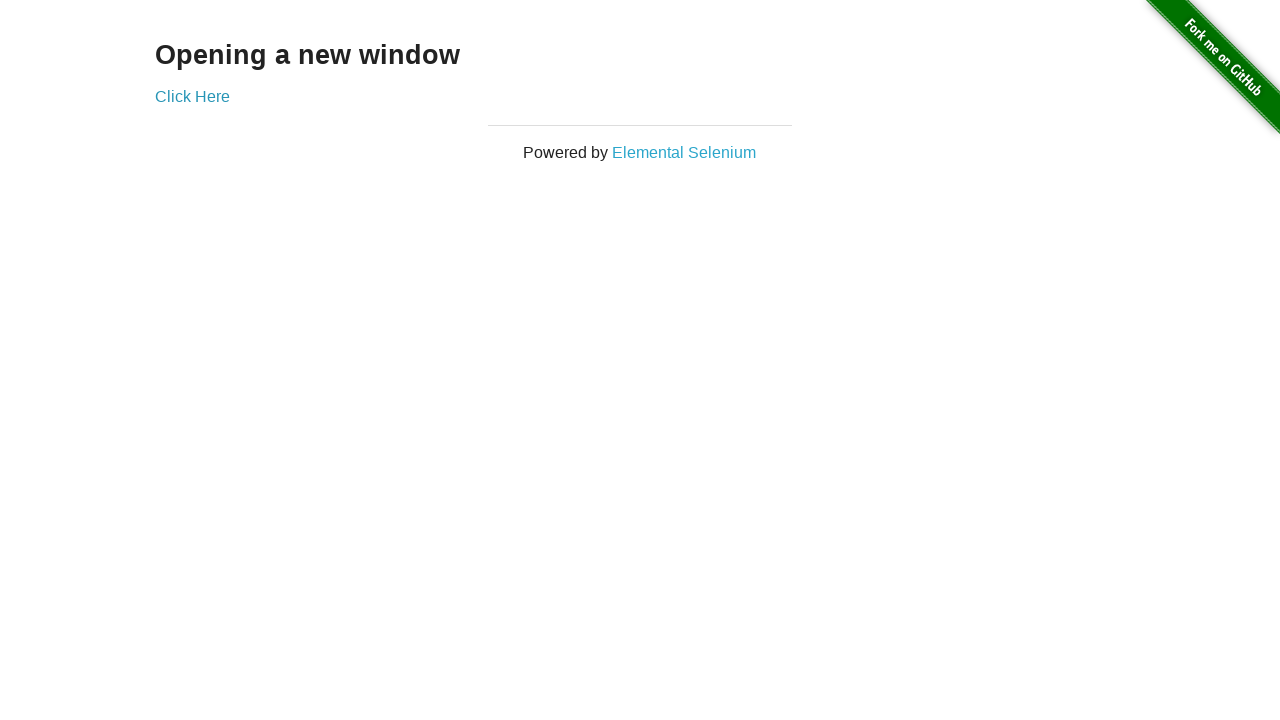

Captured new window/page object
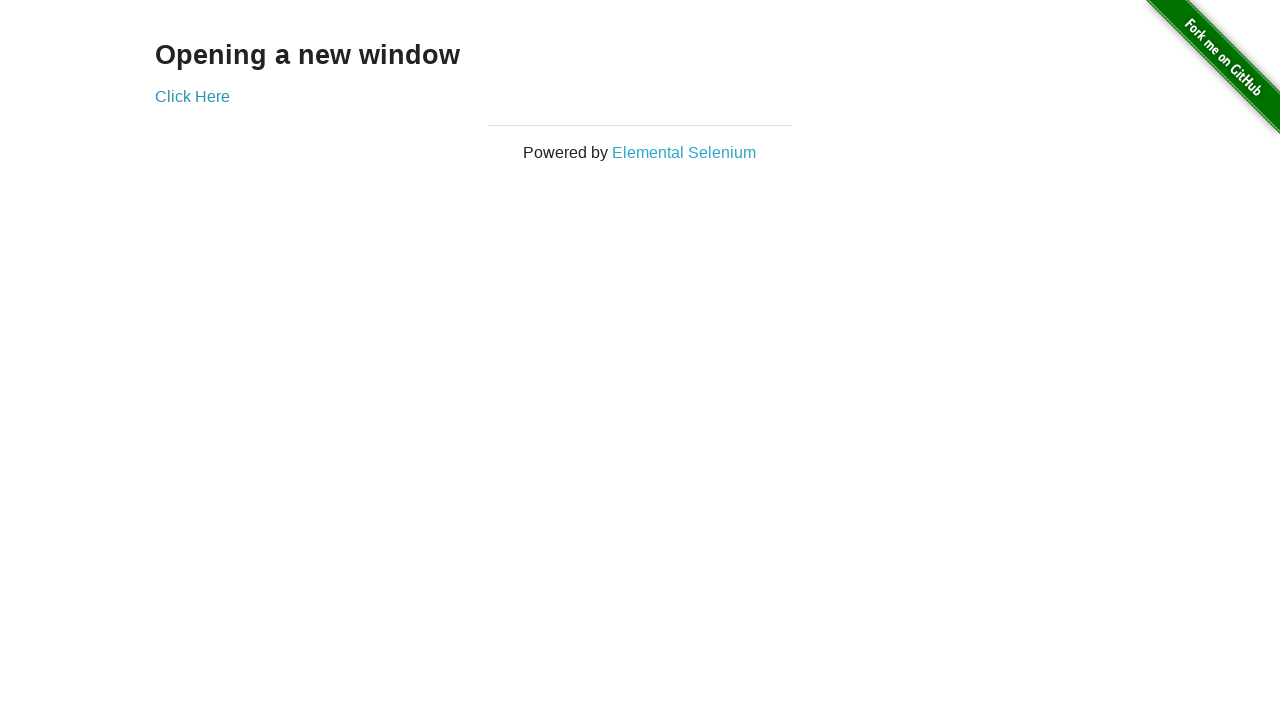

Waited for new page to load completely
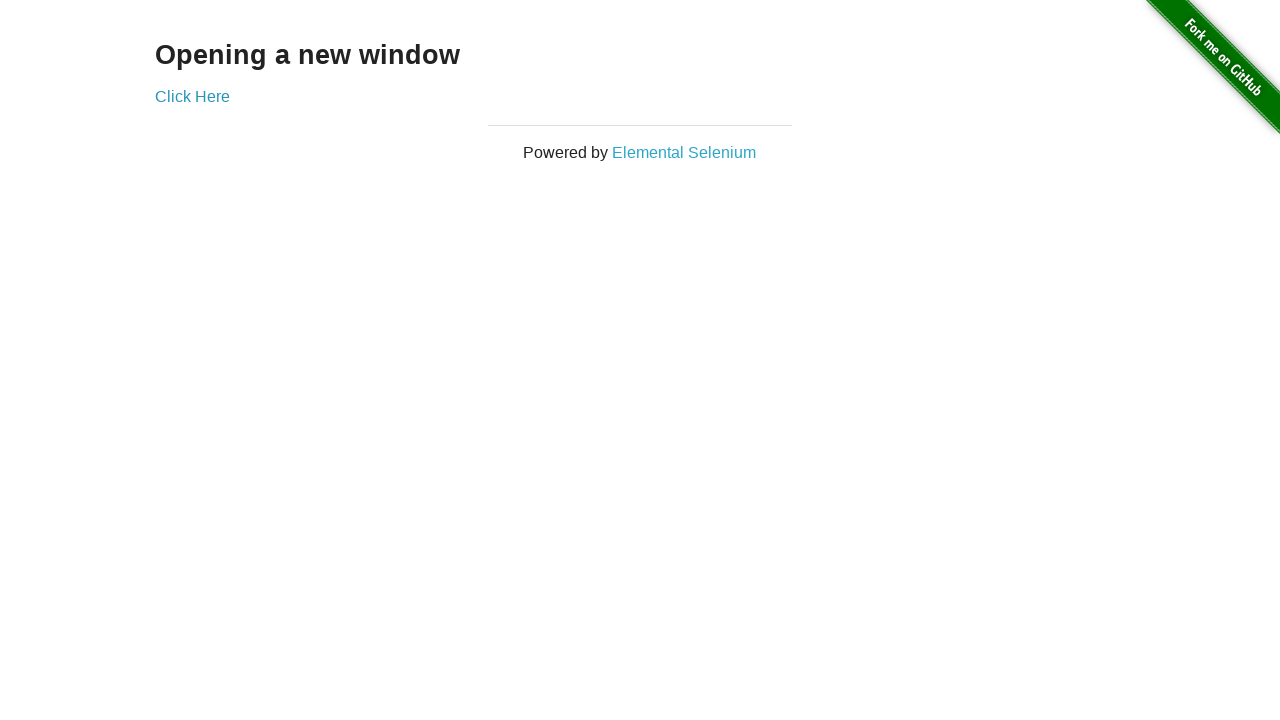

Verified new window title is 'New Window'
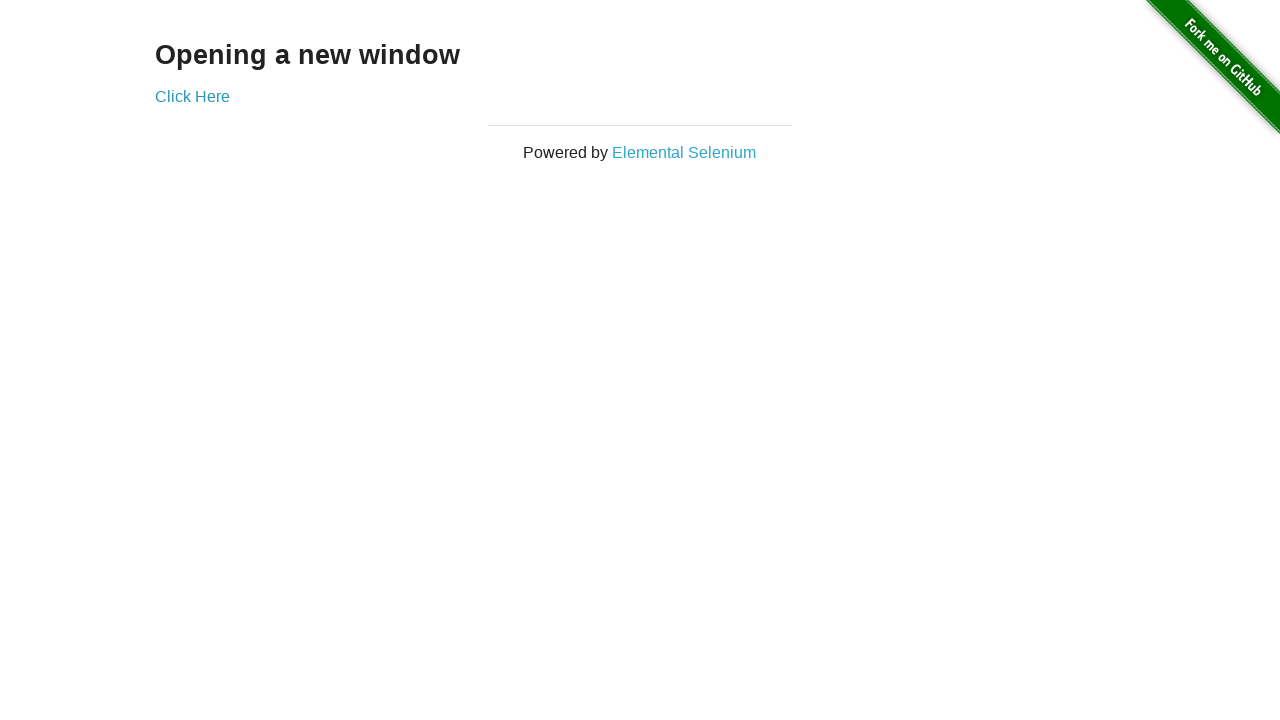

Brought original window to front
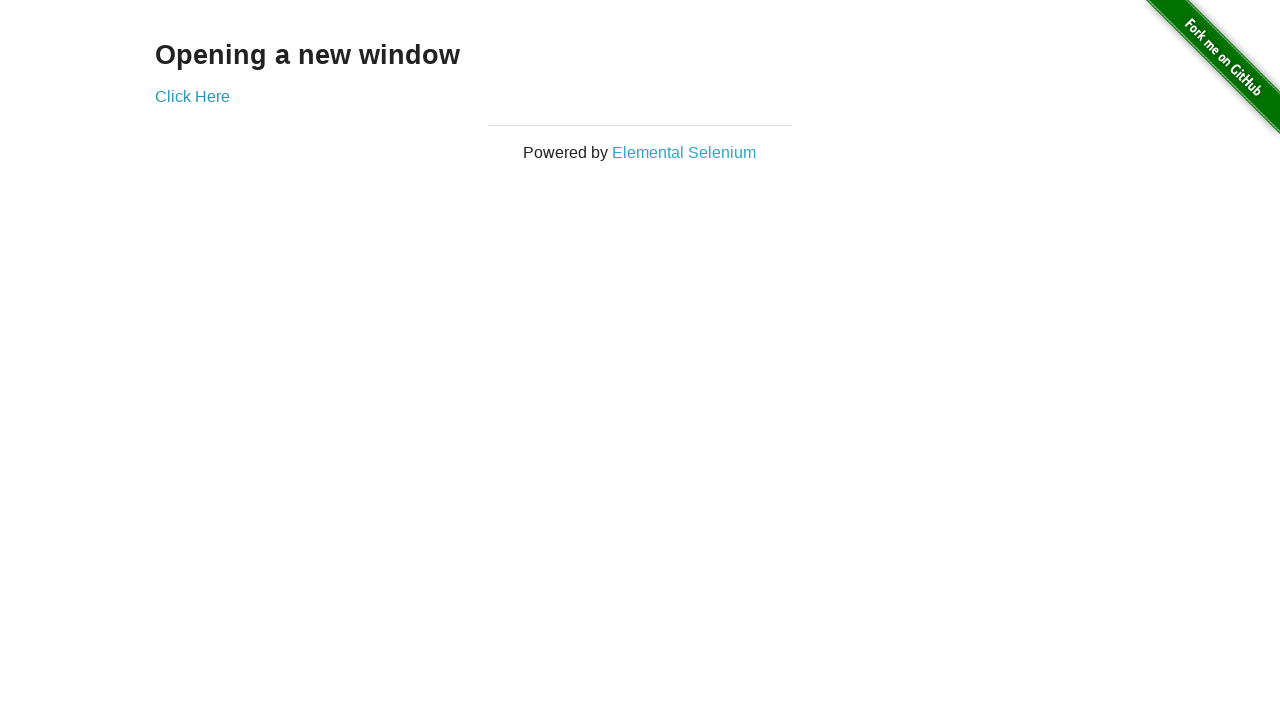

Verified original window title is still 'The Internet'
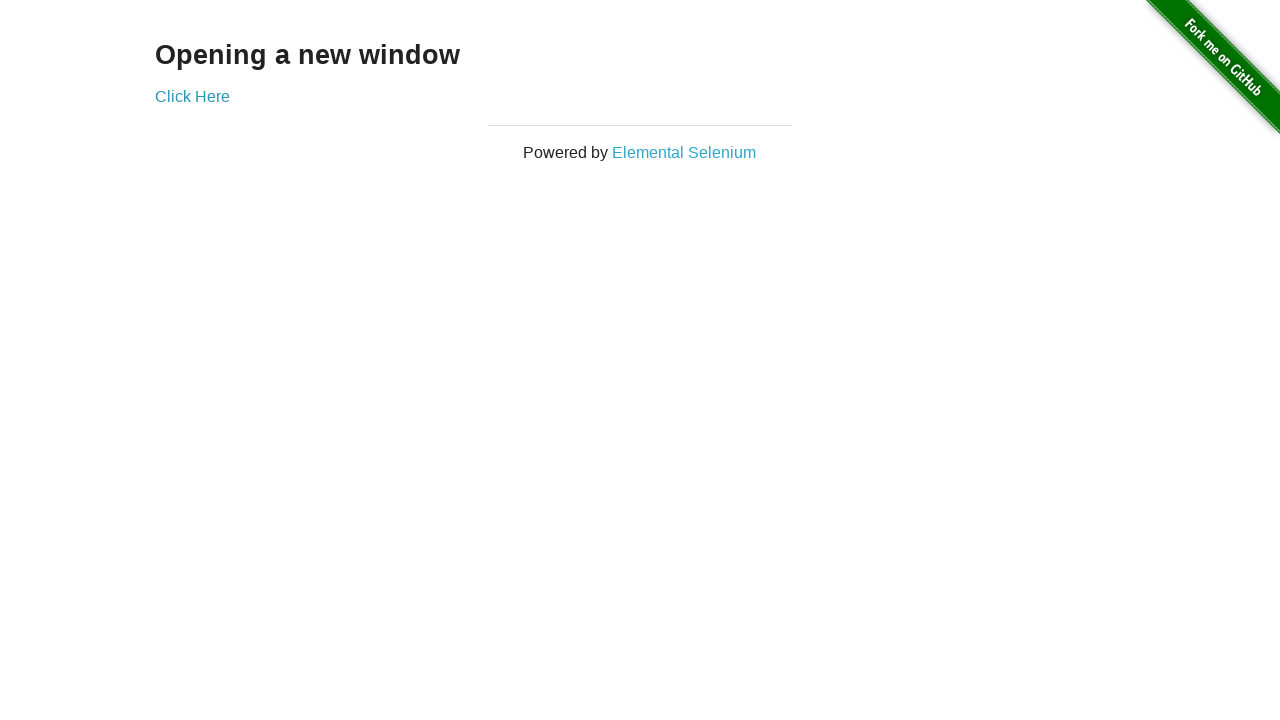

Brought new window to front
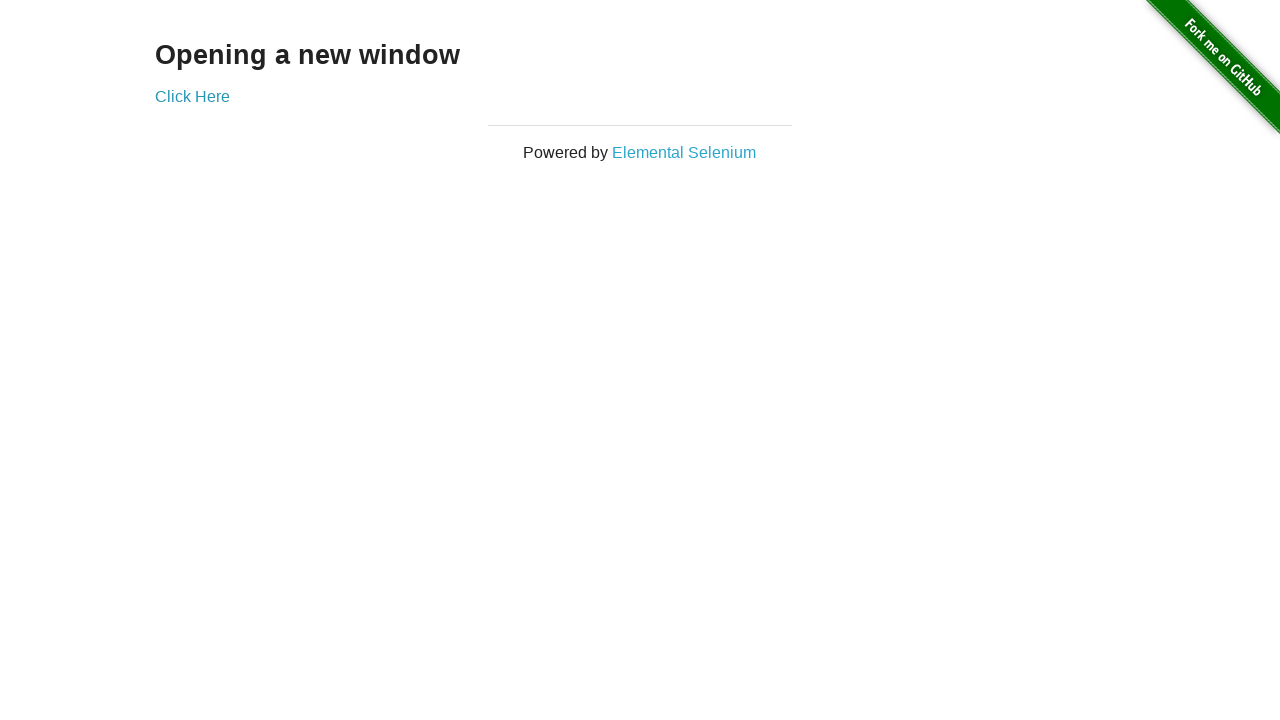

Brought original window to front again
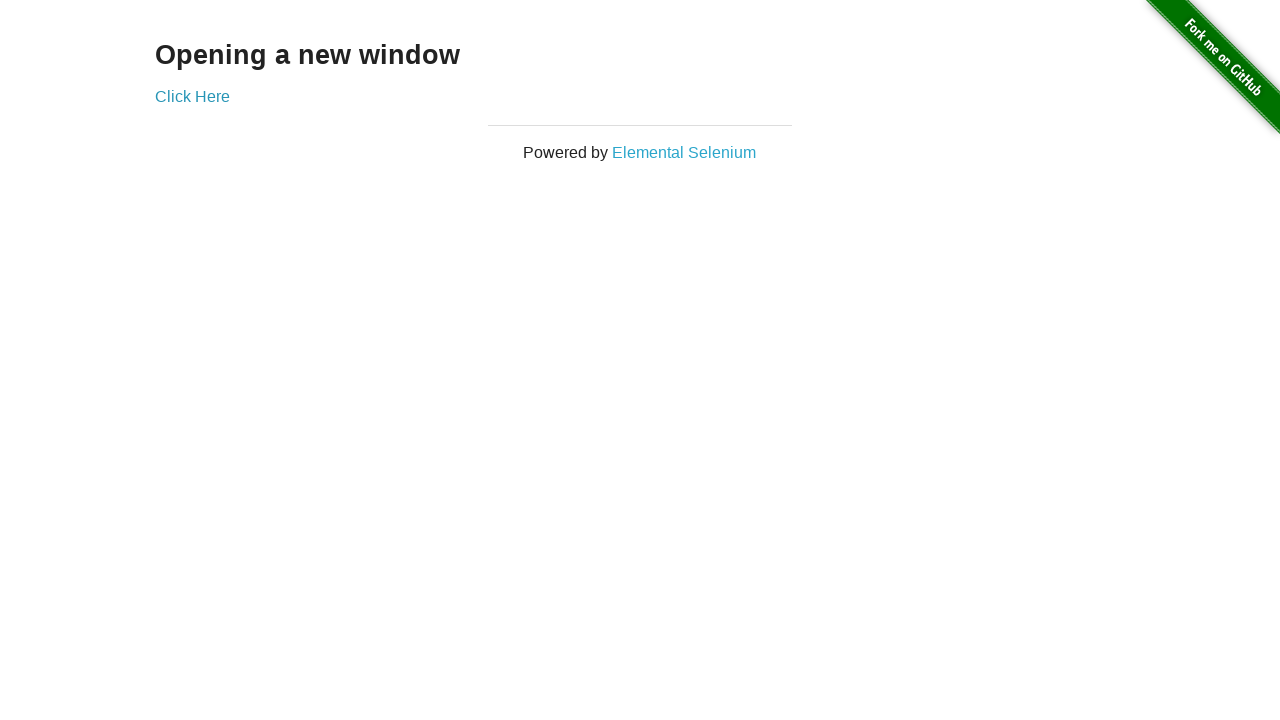

Brought new window to front again
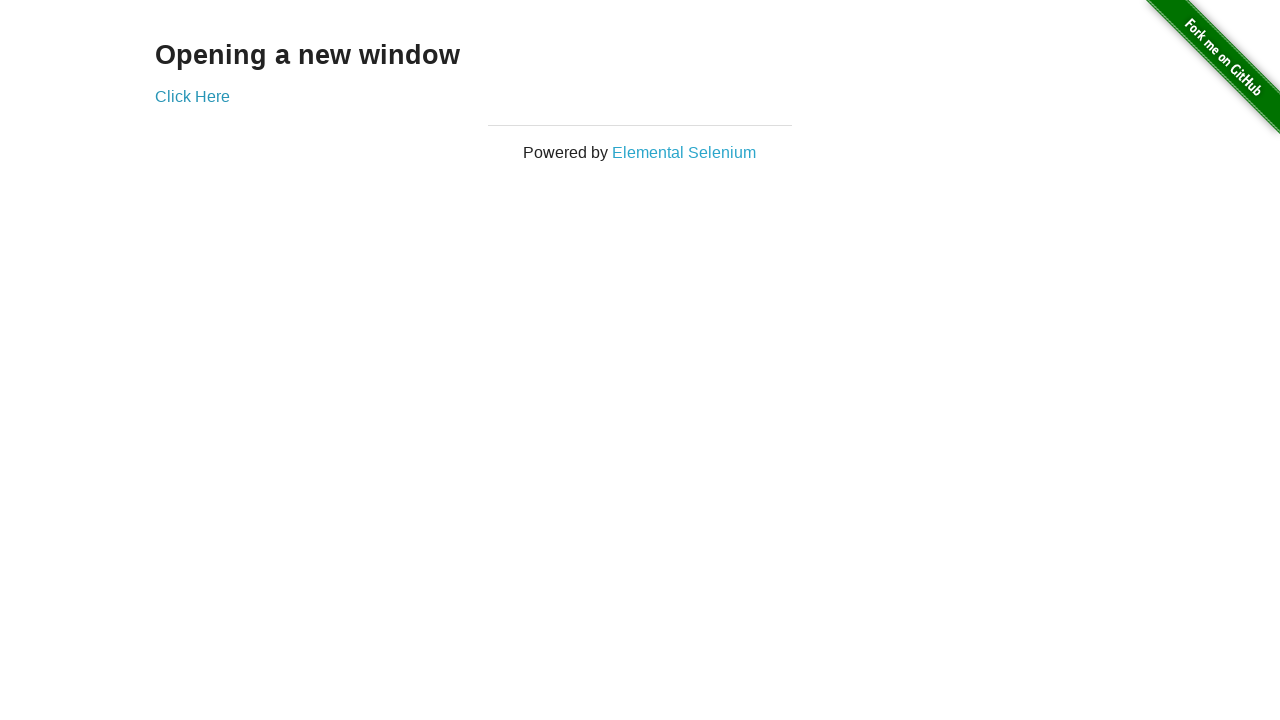

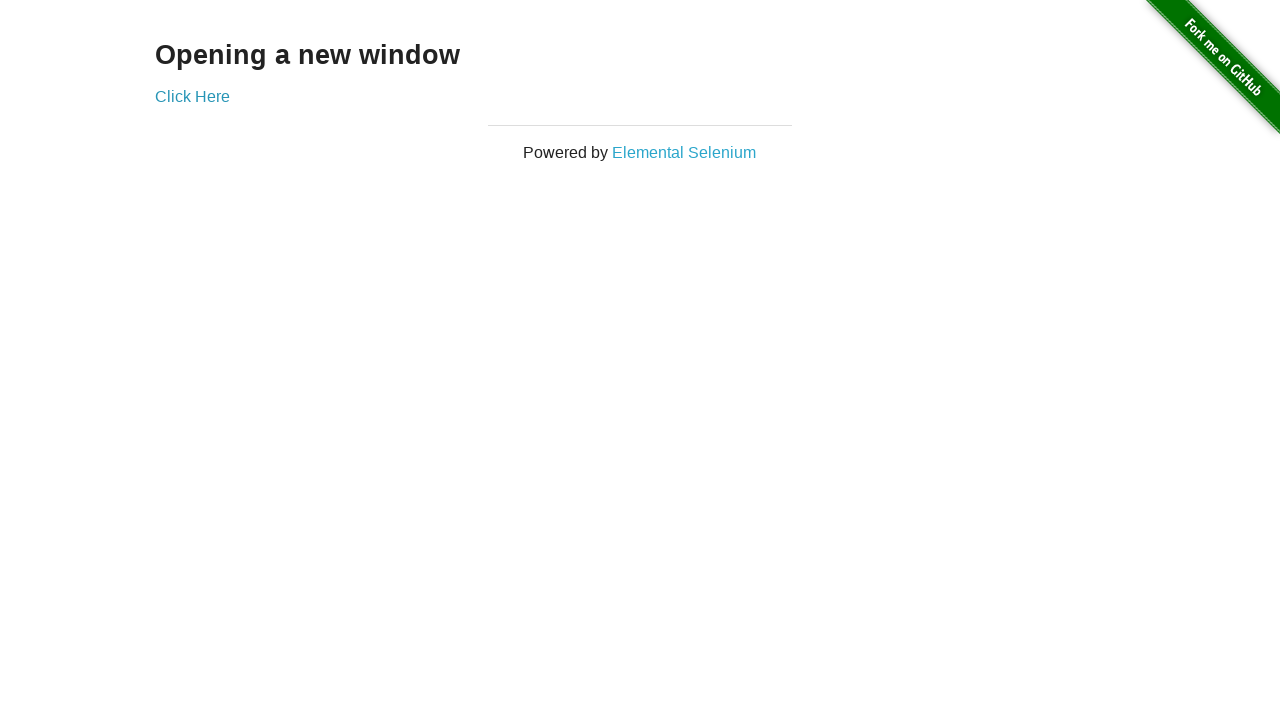